Tests JavaScript prompt dialog by clicking the prompt button, entering text, accepting it, and verifying the entered text is displayed

Starting URL: https://practice.cydeo.com/javascript_alerts

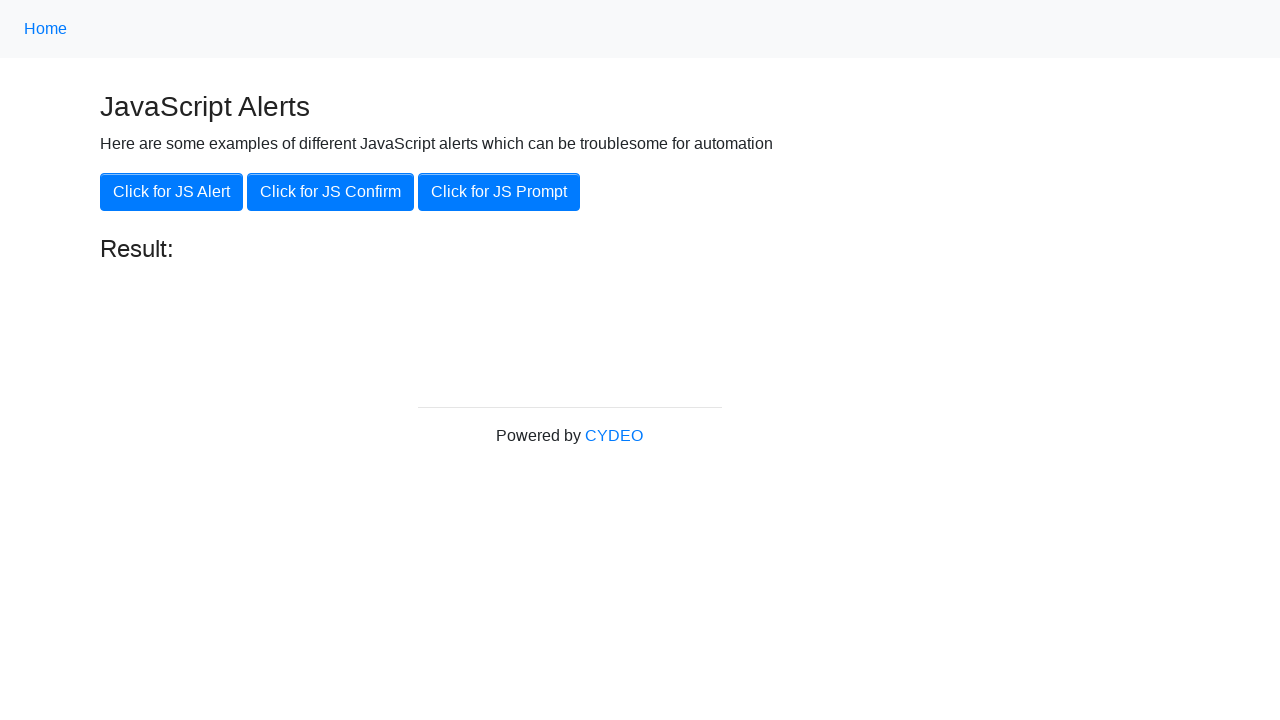

Set up dialog handler to accept prompt with 'hello'
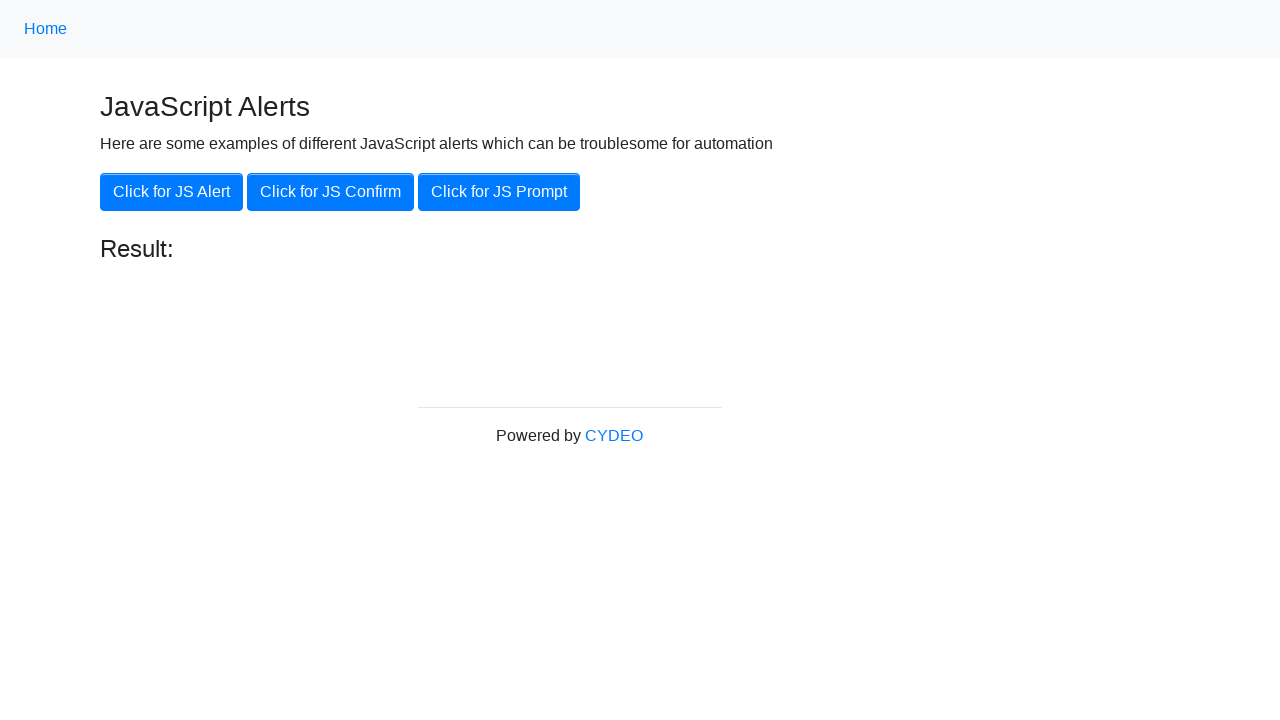

Clicked the 'Click for JS Prompt' button at (499, 192) on xpath=//button[@onclick='jsPrompt()']
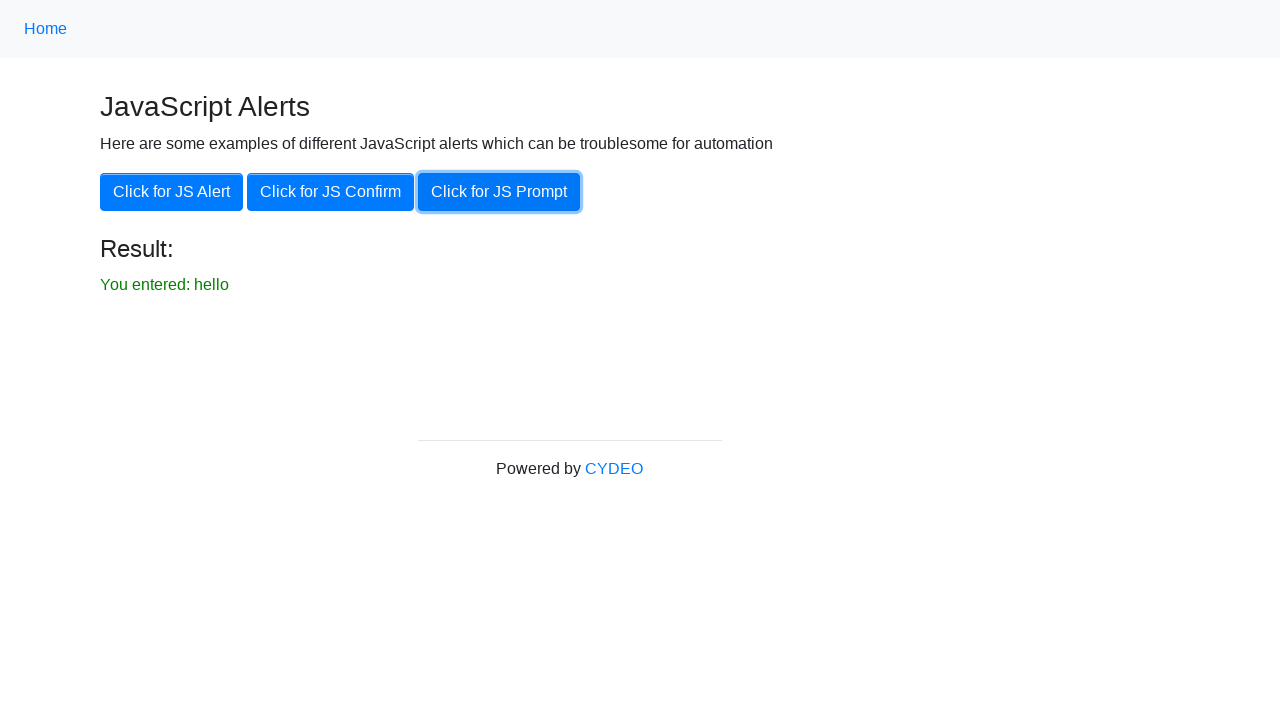

Waited for result text to appear
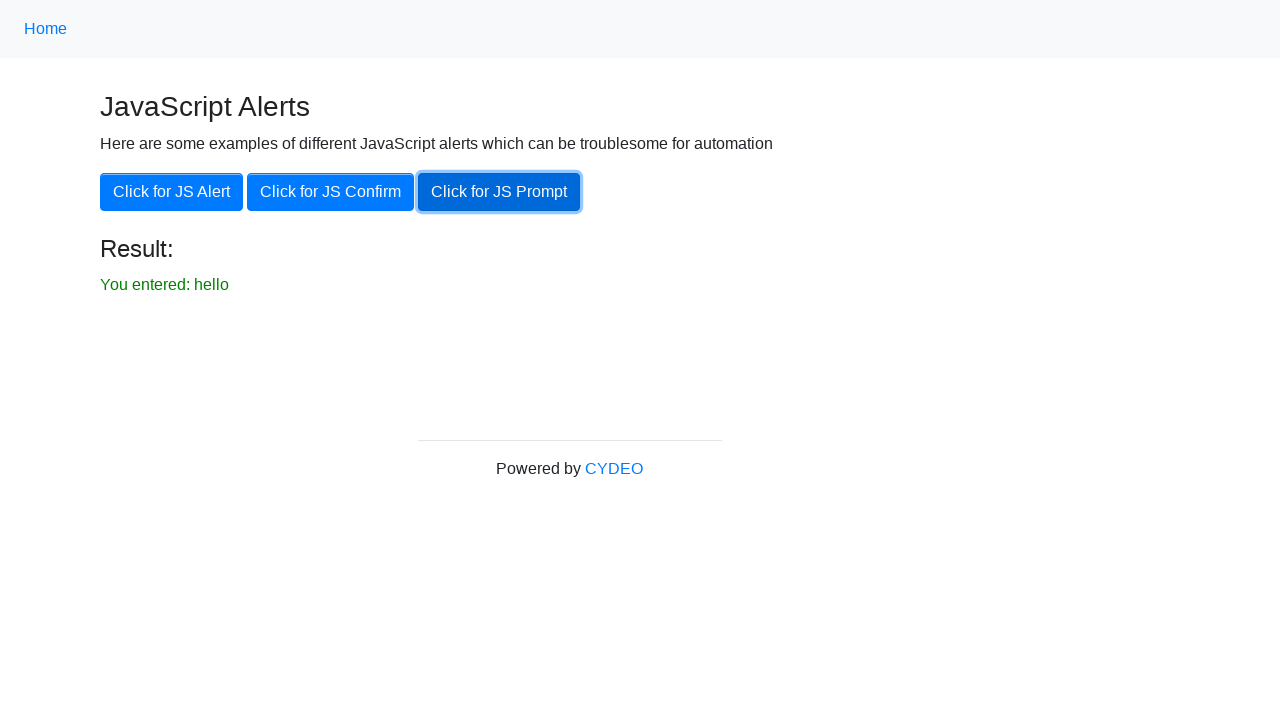

Retrieved result text content
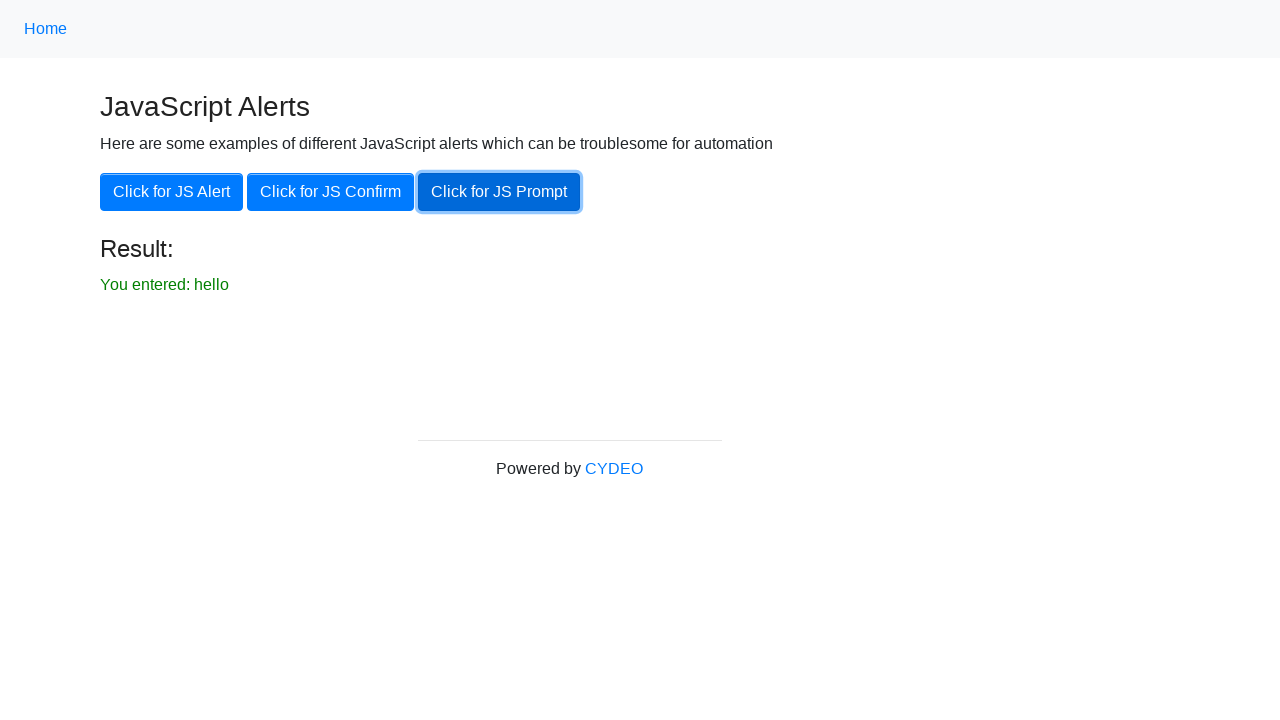

Verified result text matches 'You entered: hello'
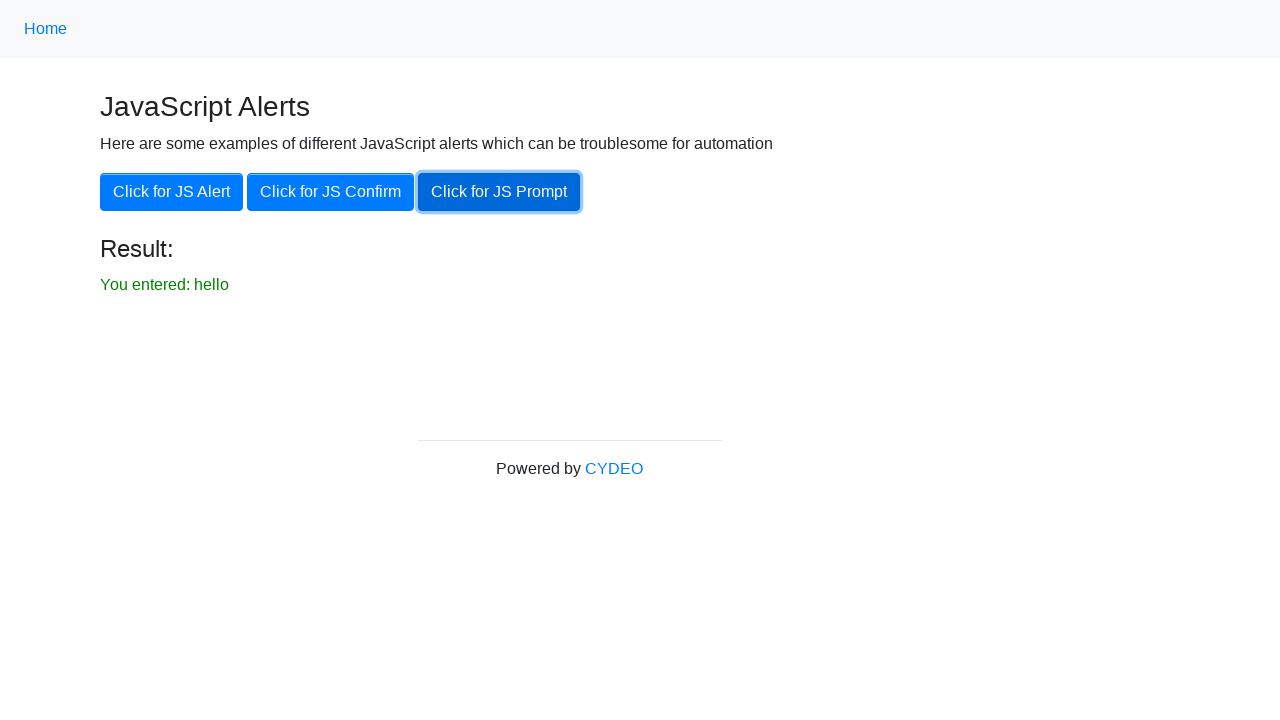

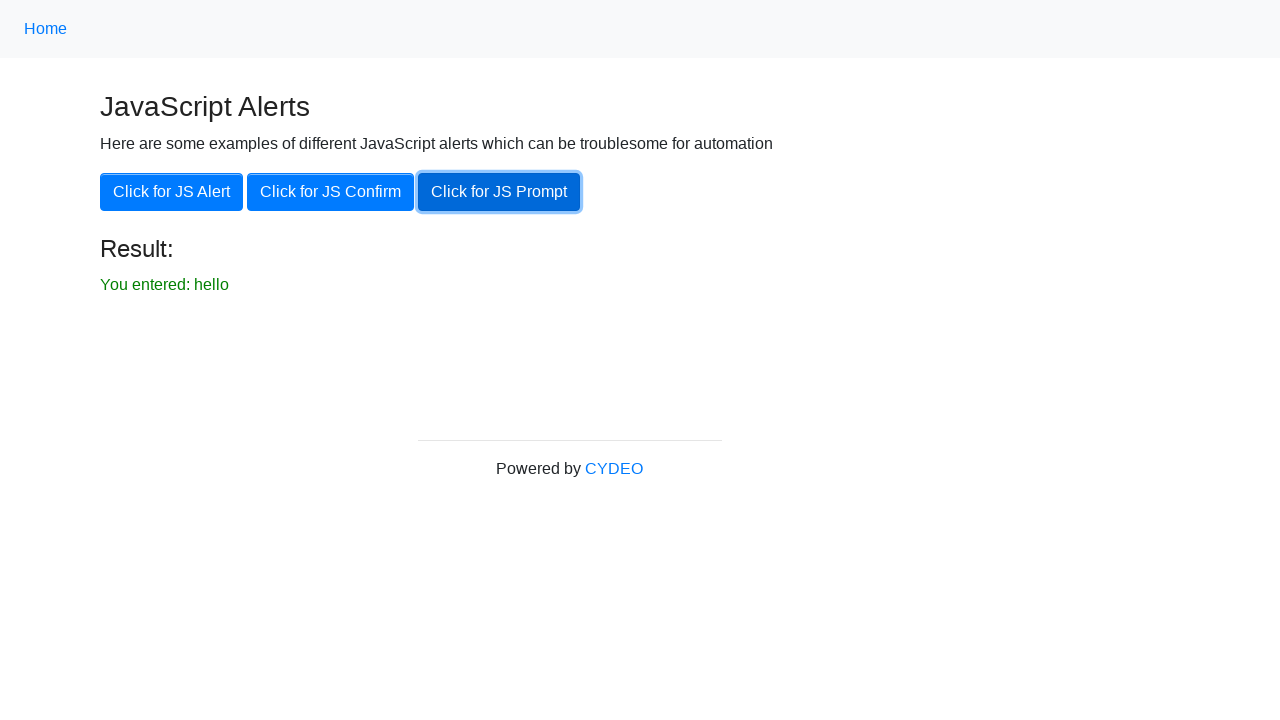